Tests an AJAX-based website navigation by clicking through pages and verifying that dynamic content loads correctly

Starting URL: https://demo.tutorialzine.com/2009/09/simple-ajax-website-jquery/demo.html

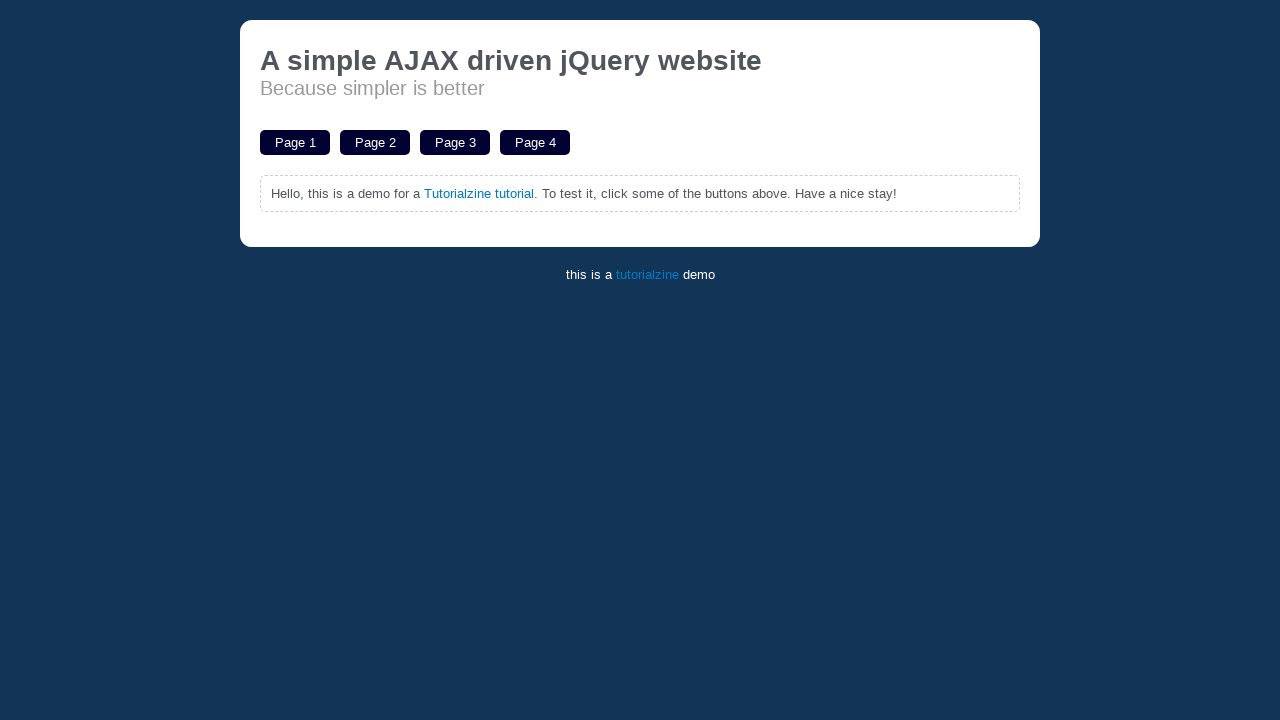

Clicked on Page 1 link at (295, 142) on a:has-text('Page 1')
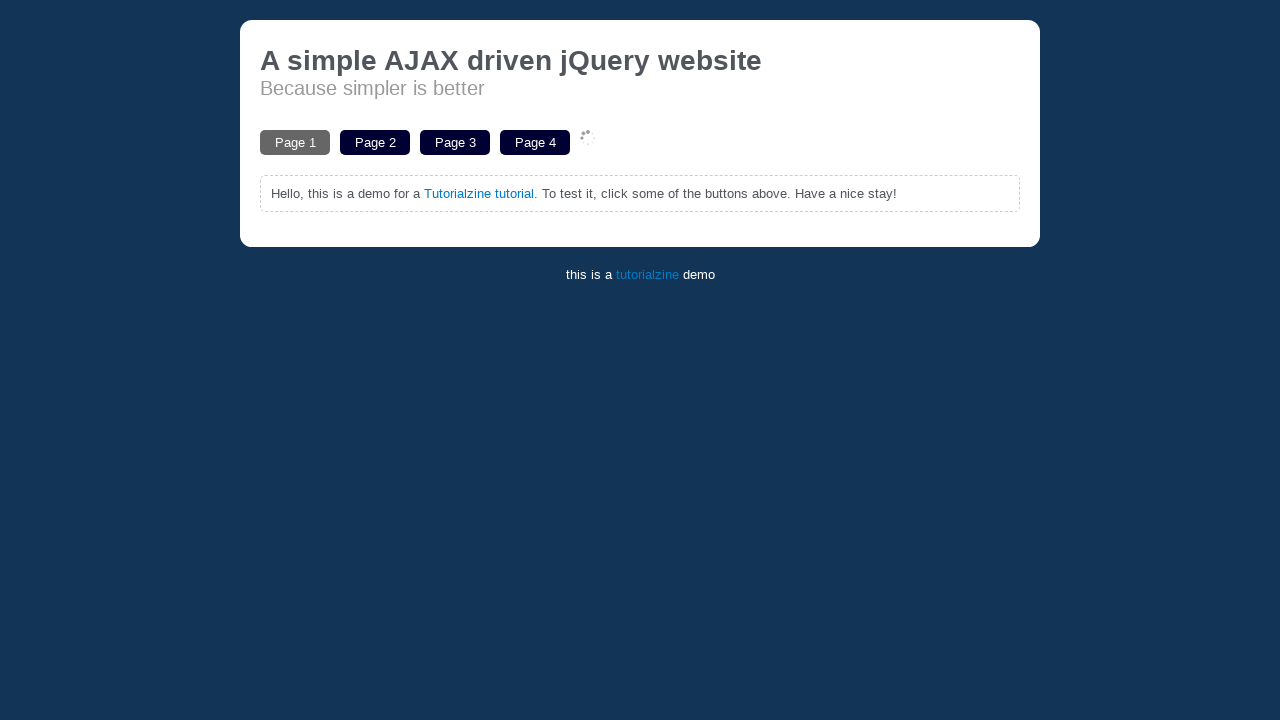

Verified Page 1 content loaded with Lorem ipsum text
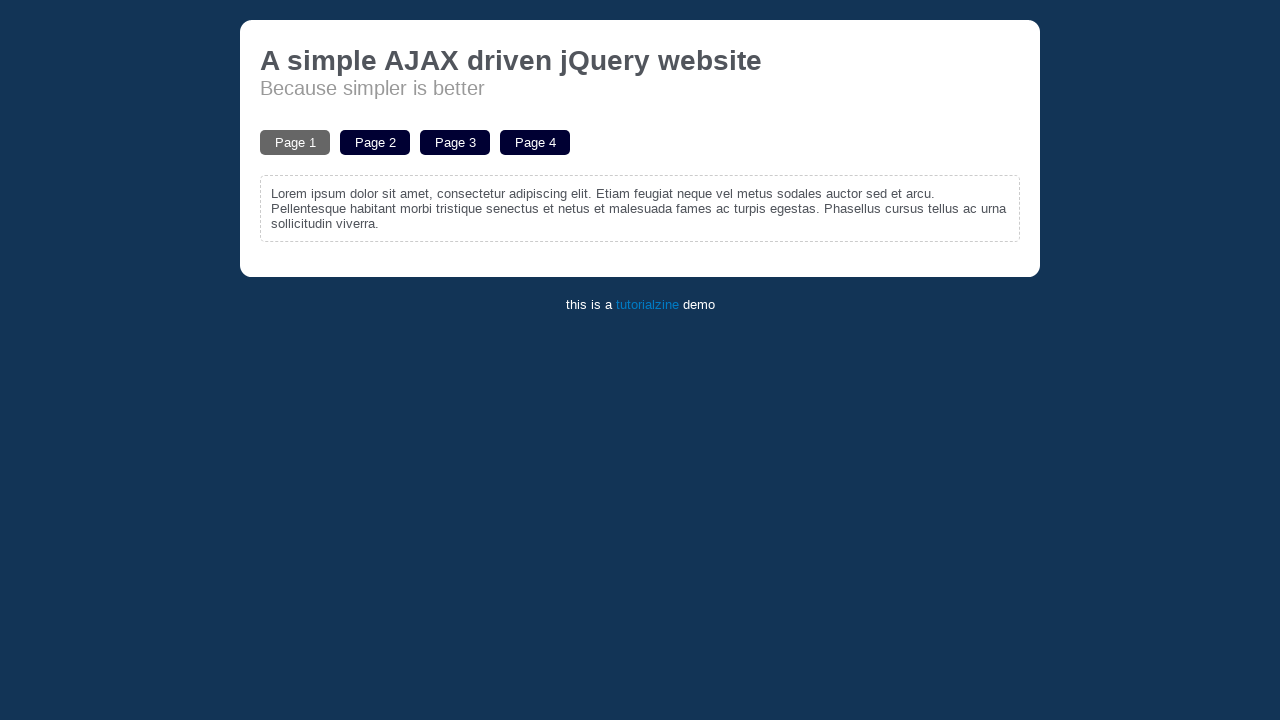

Clicked on Page 2 link at (375, 142) on a:has-text('Page 2')
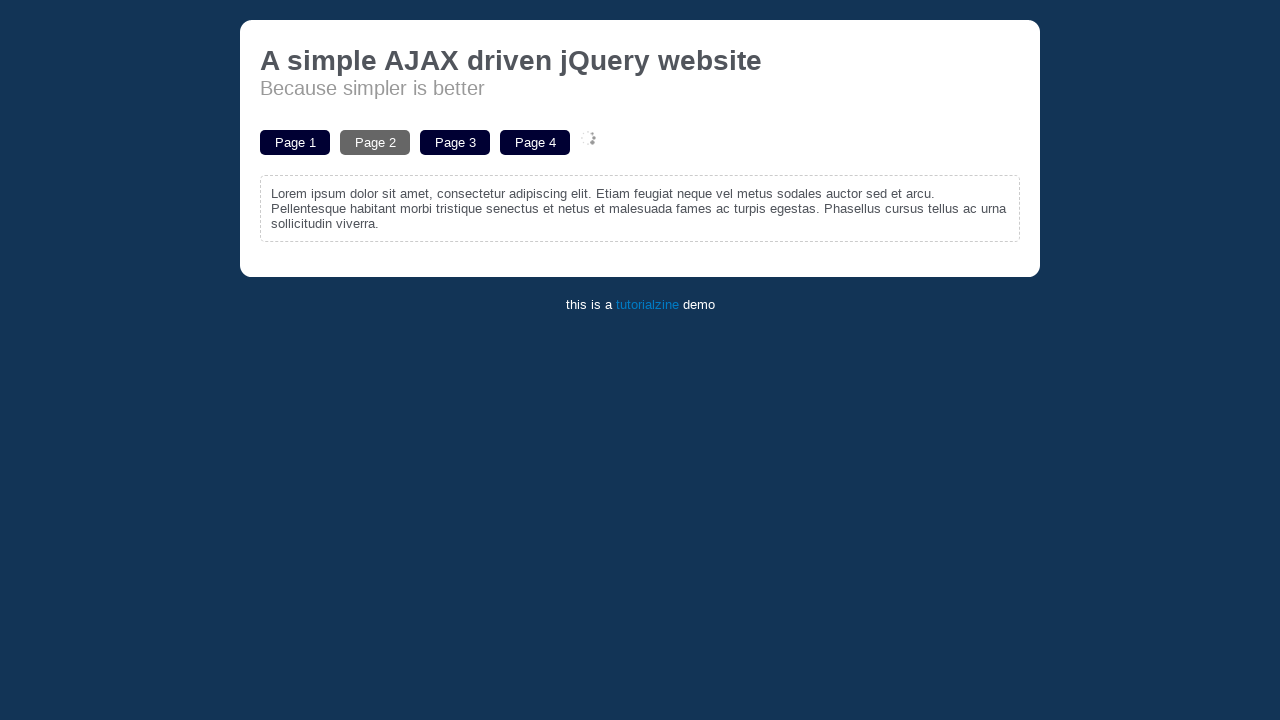

Verified Page 2 content loaded with Aliquam imperdiet text
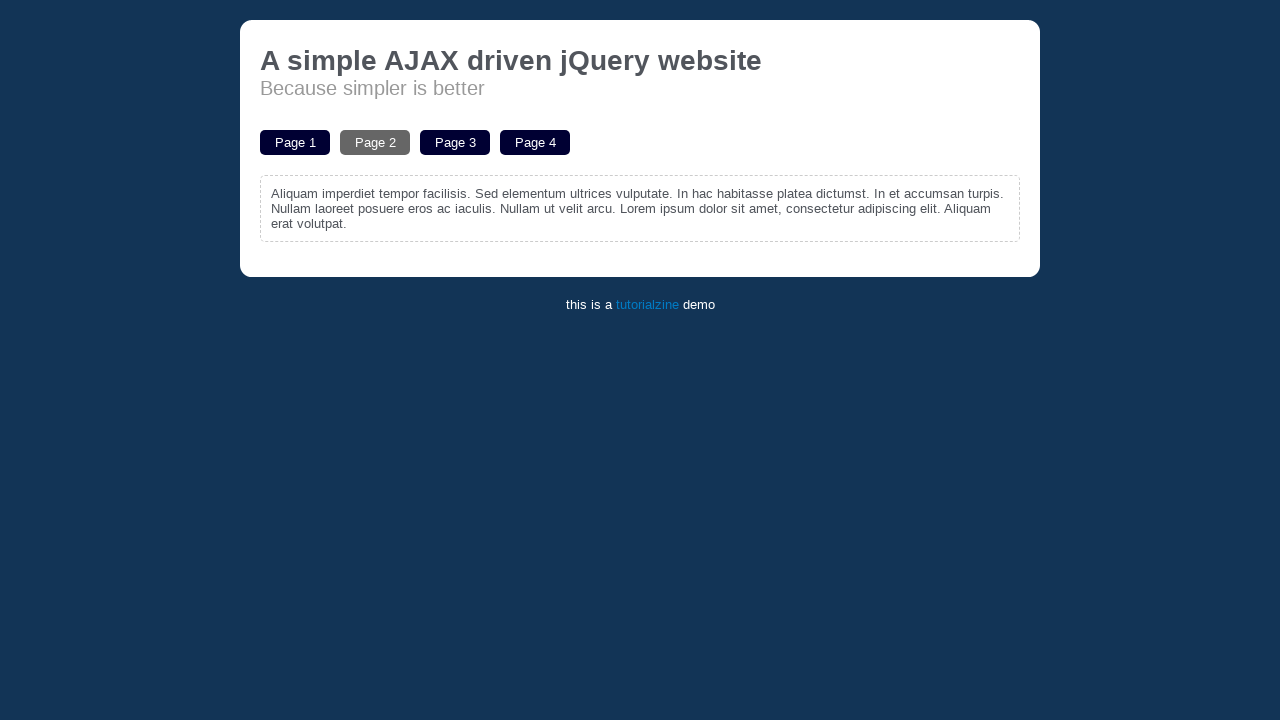

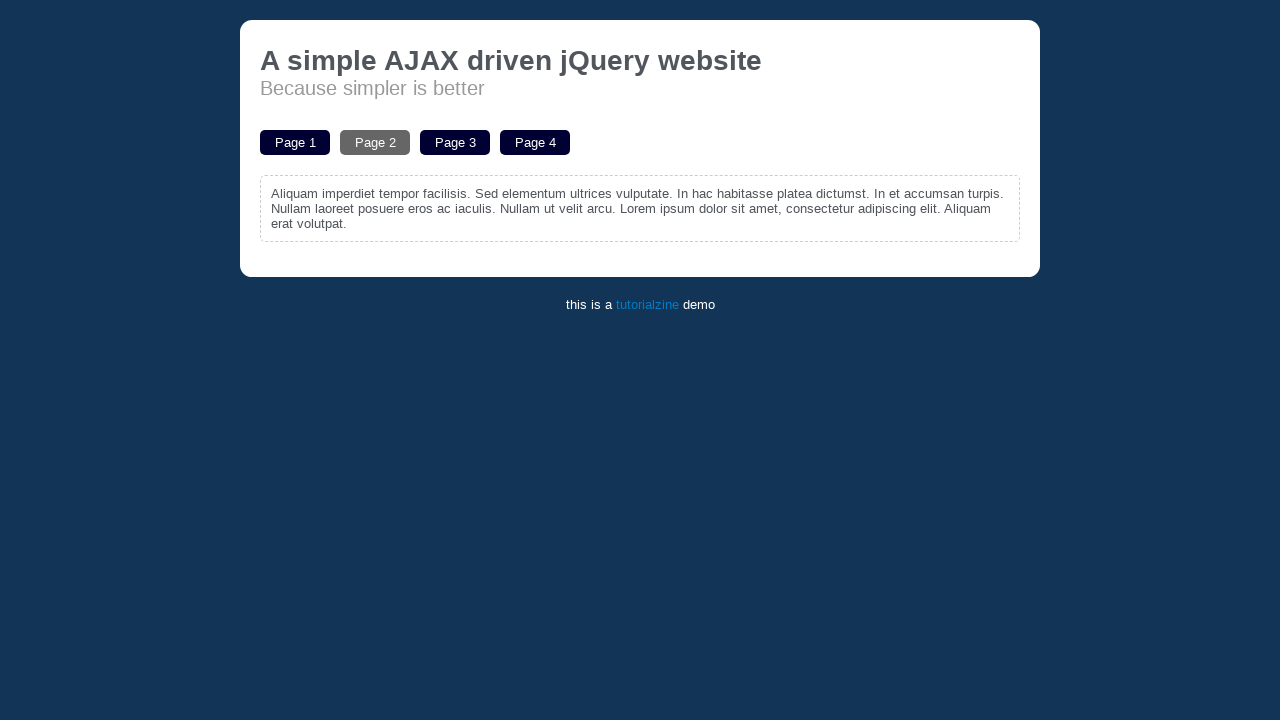